Tests the DemoQA Text Box form by filling in name, email (with validation testing), current address, and permanent address fields, then submitting the form.

Starting URL: https://demoqa.com

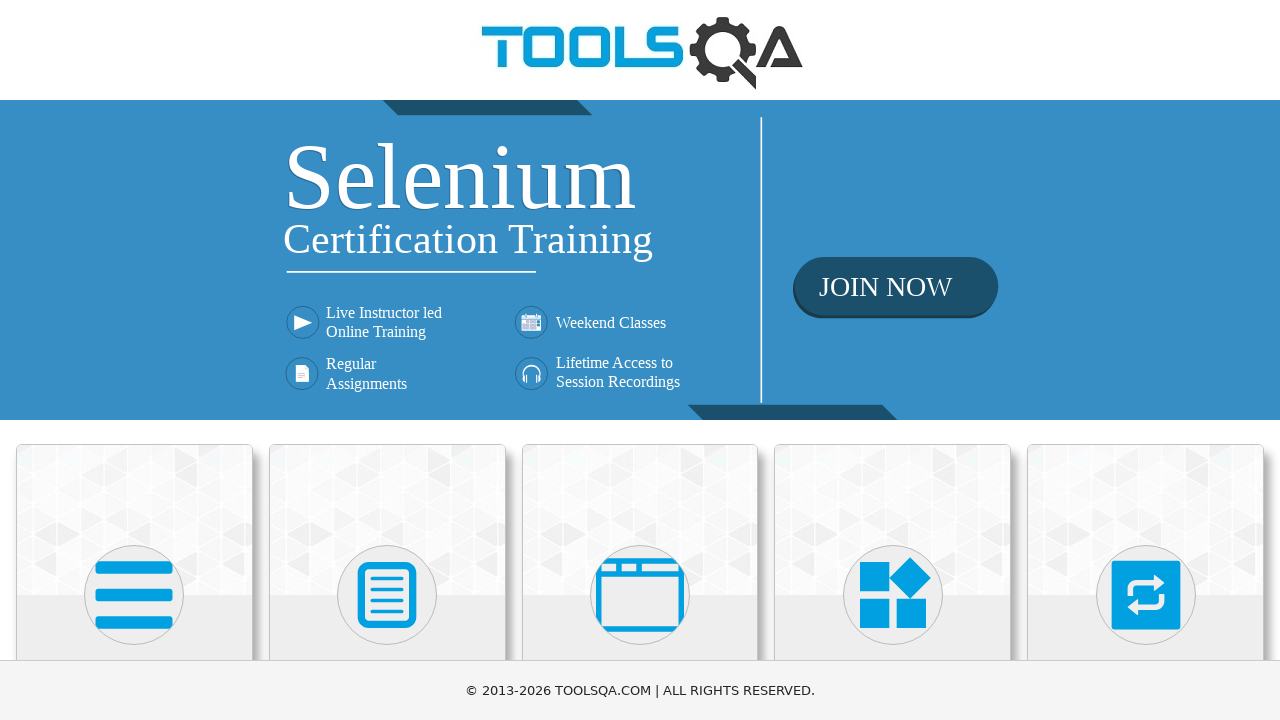

Clicked on Elements menu avatar at (134, 595) on (//div[@class='avatar mx-auto white'])[1]
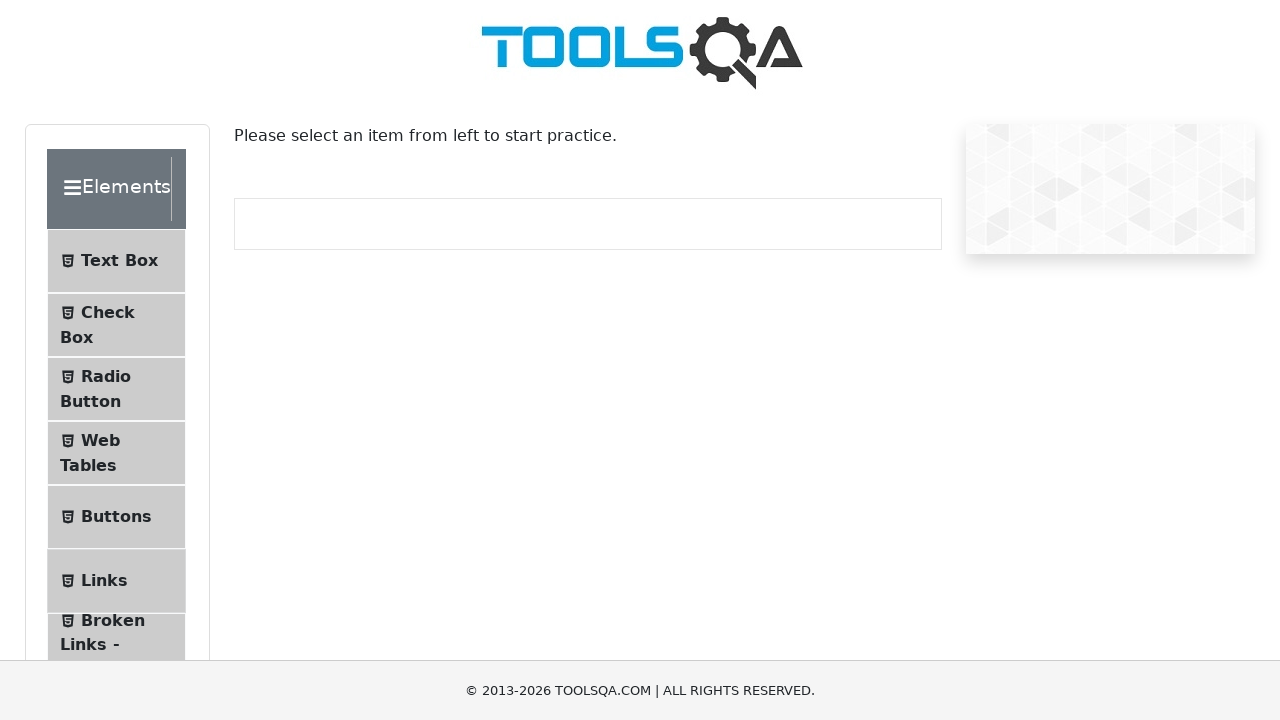

Clicked on Text Box sub-menu at (116, 261) on #item-0
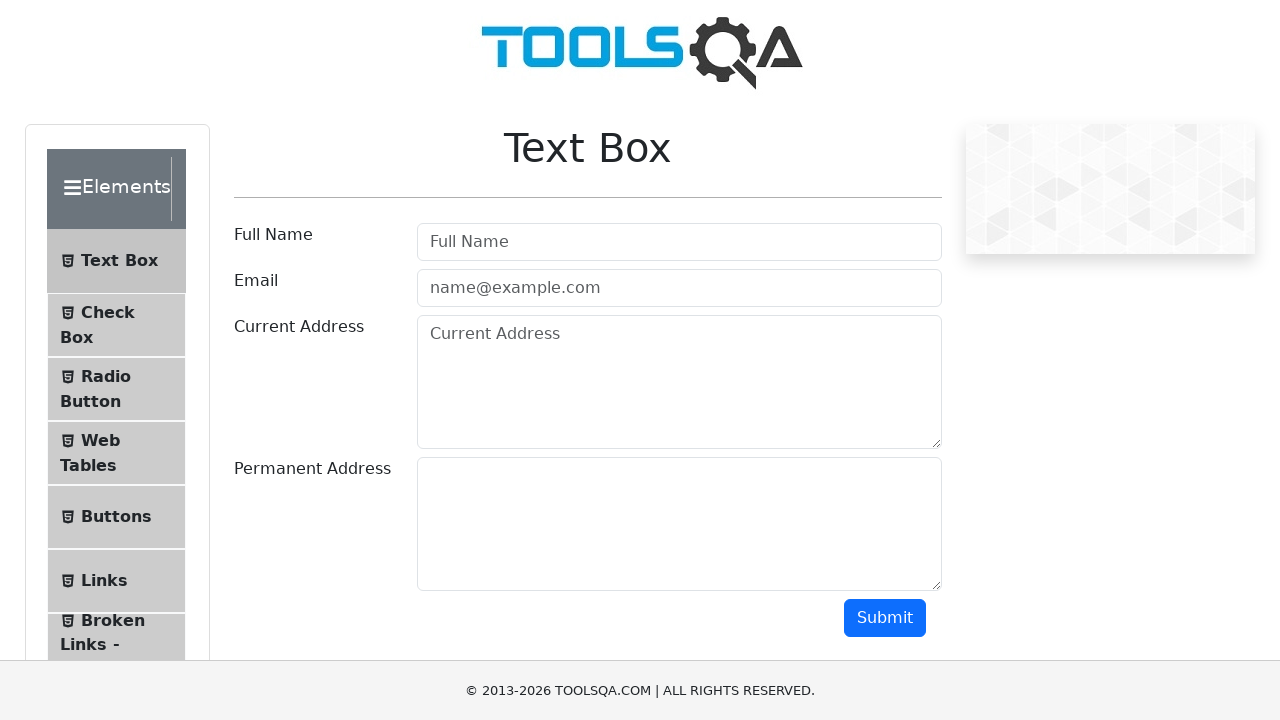

Scrolled down 350 pixels
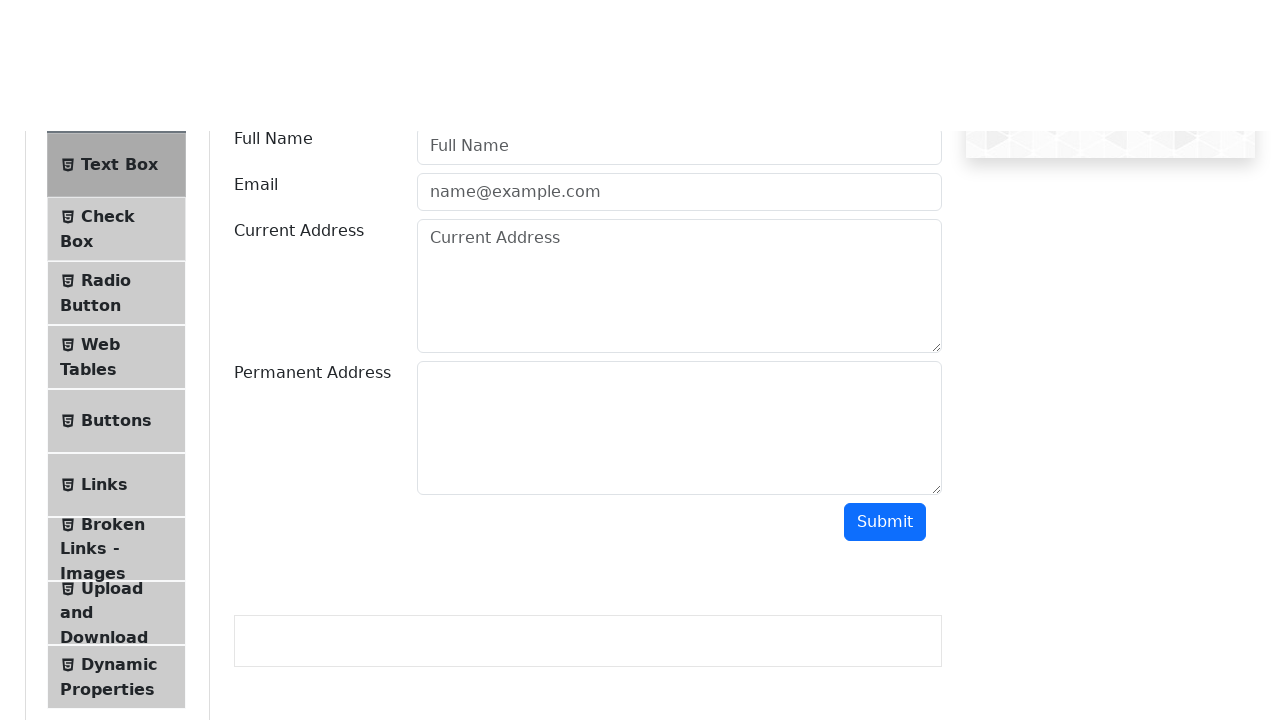

Filled full name field with 'FullNameTest' on #userName
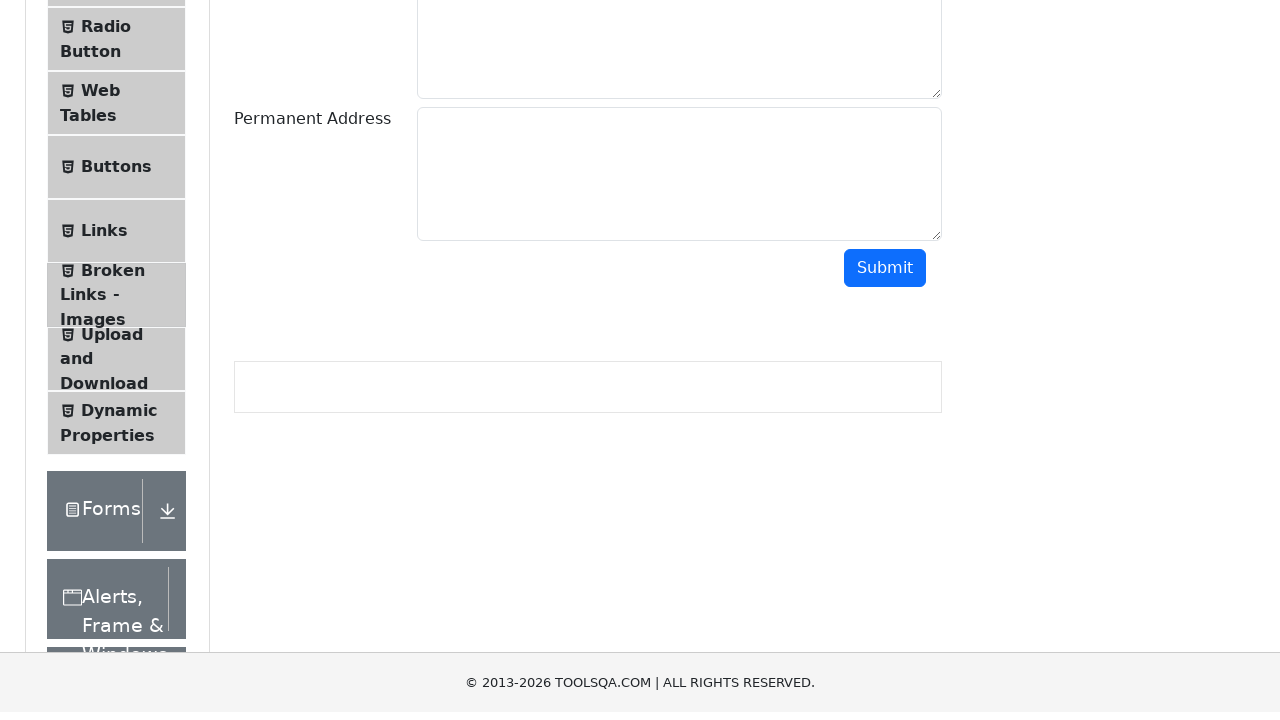

Filled email field with invalid format 'EmailTest' on #userEmail
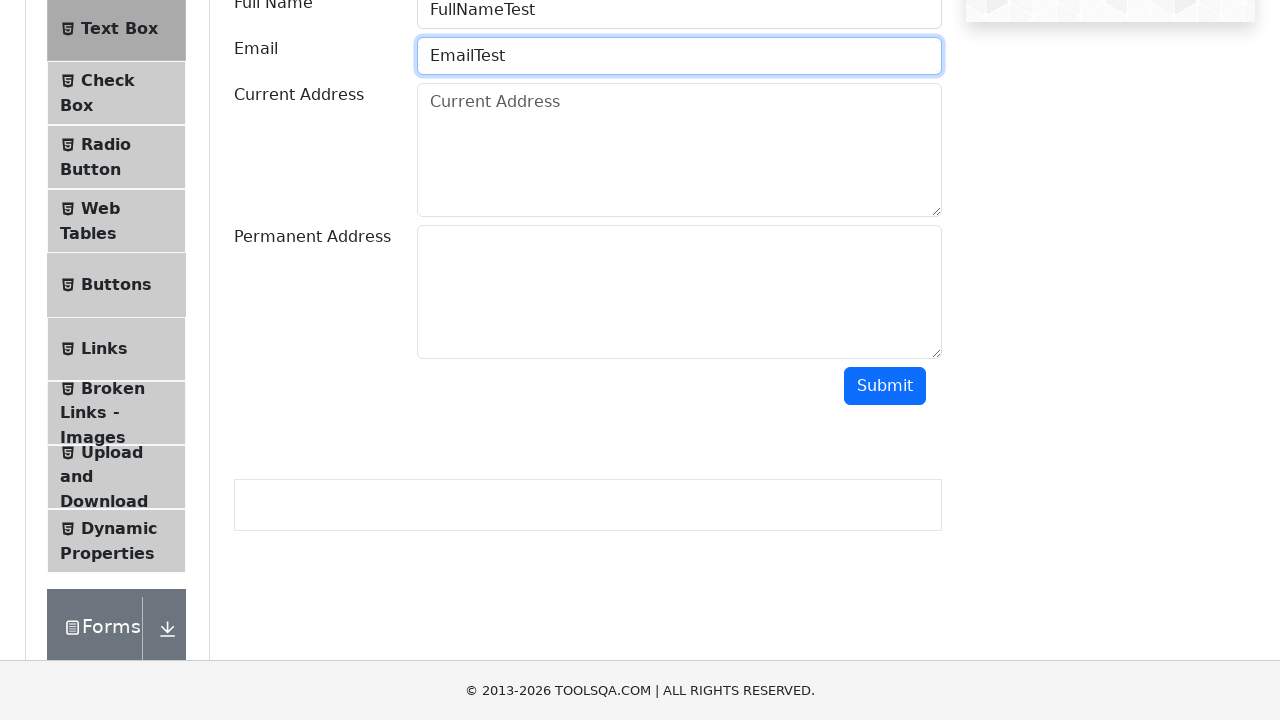

Clicked submit button with invalid email format at (885, 386) on #submit
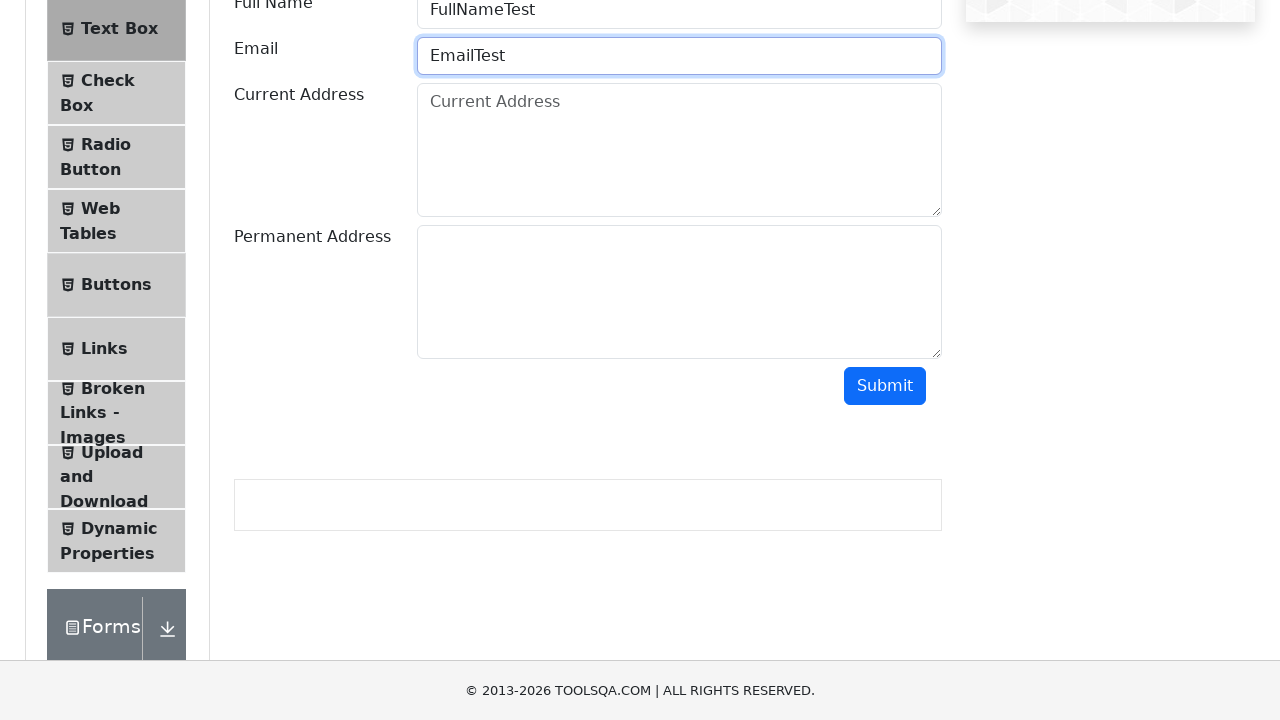

Cleared email field on #userEmail
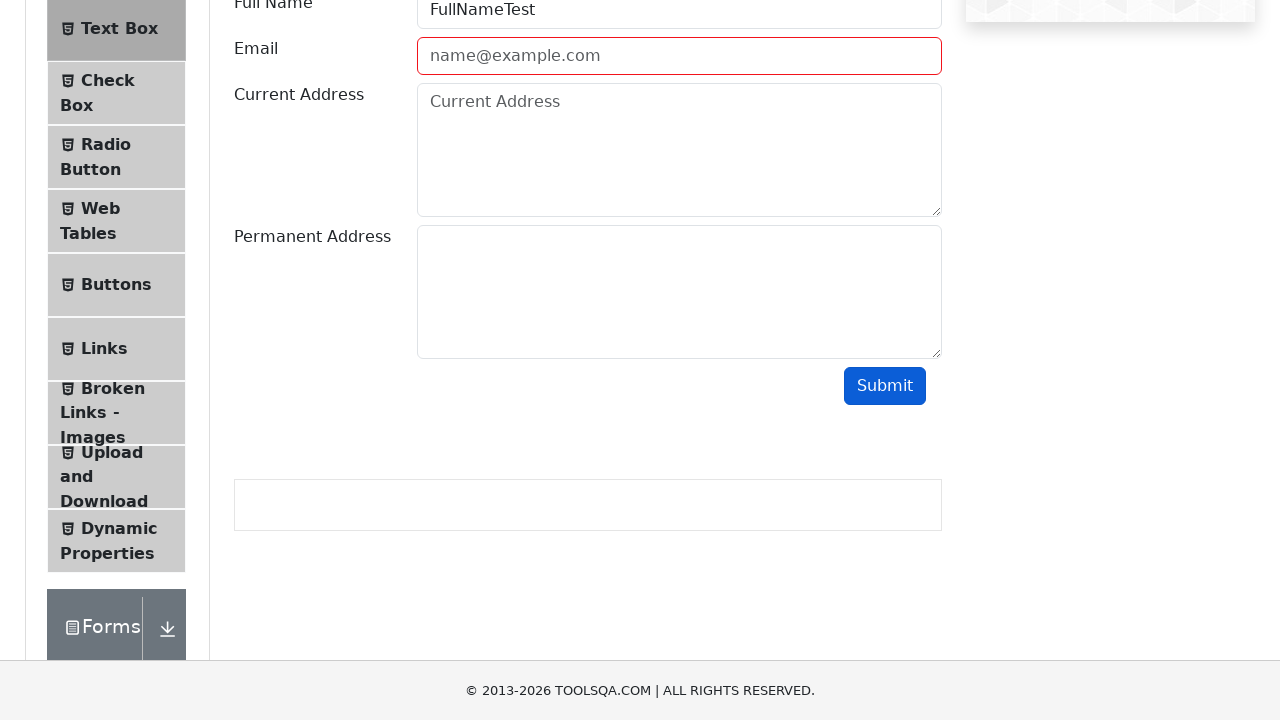

Filled email field with invalid format 'EmailTest@' on #userEmail
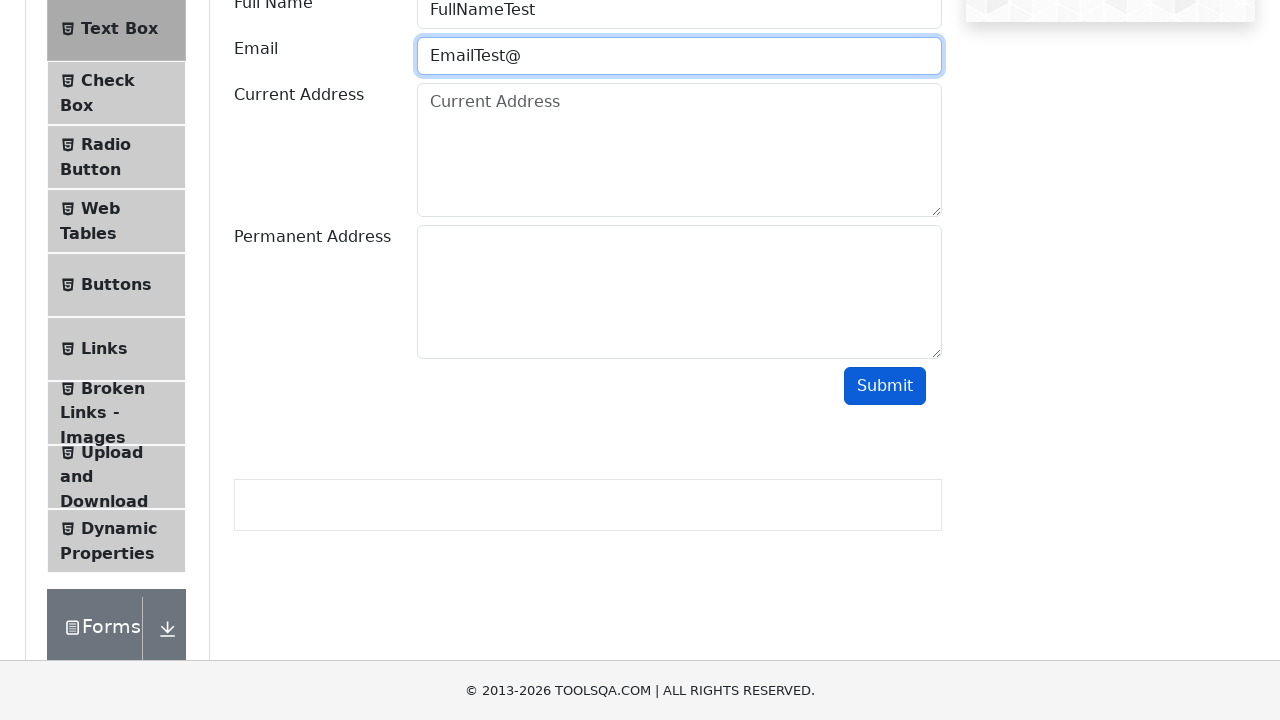

Clicked submit button with invalid email format 'EmailTest@' at (885, 386) on #submit
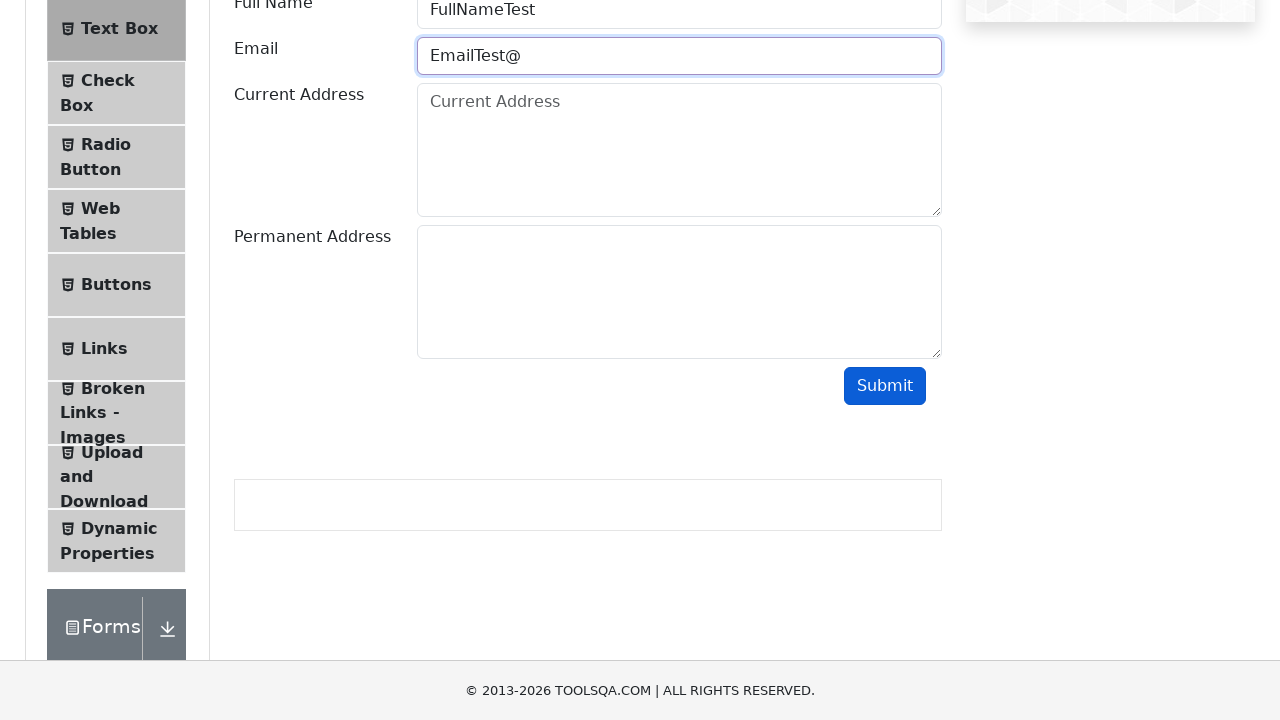

Cleared email field on #userEmail
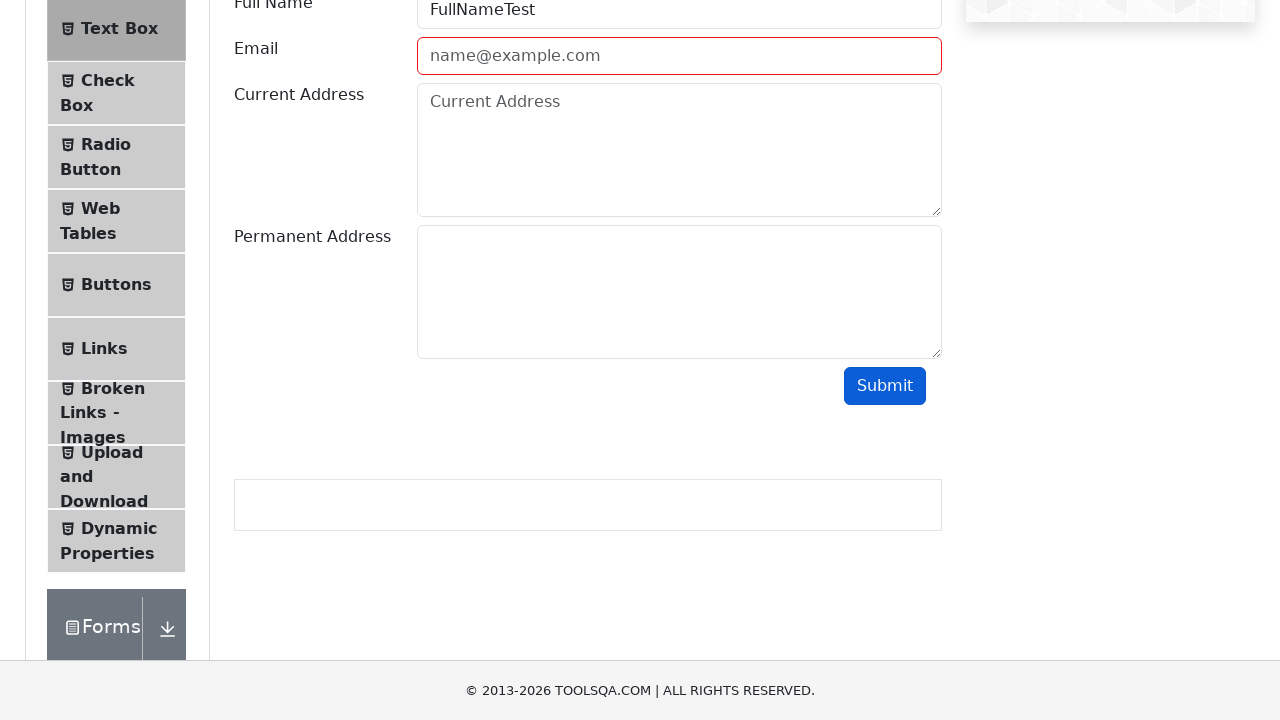

Filled email field with invalid format 'EmailTest@Test' on #userEmail
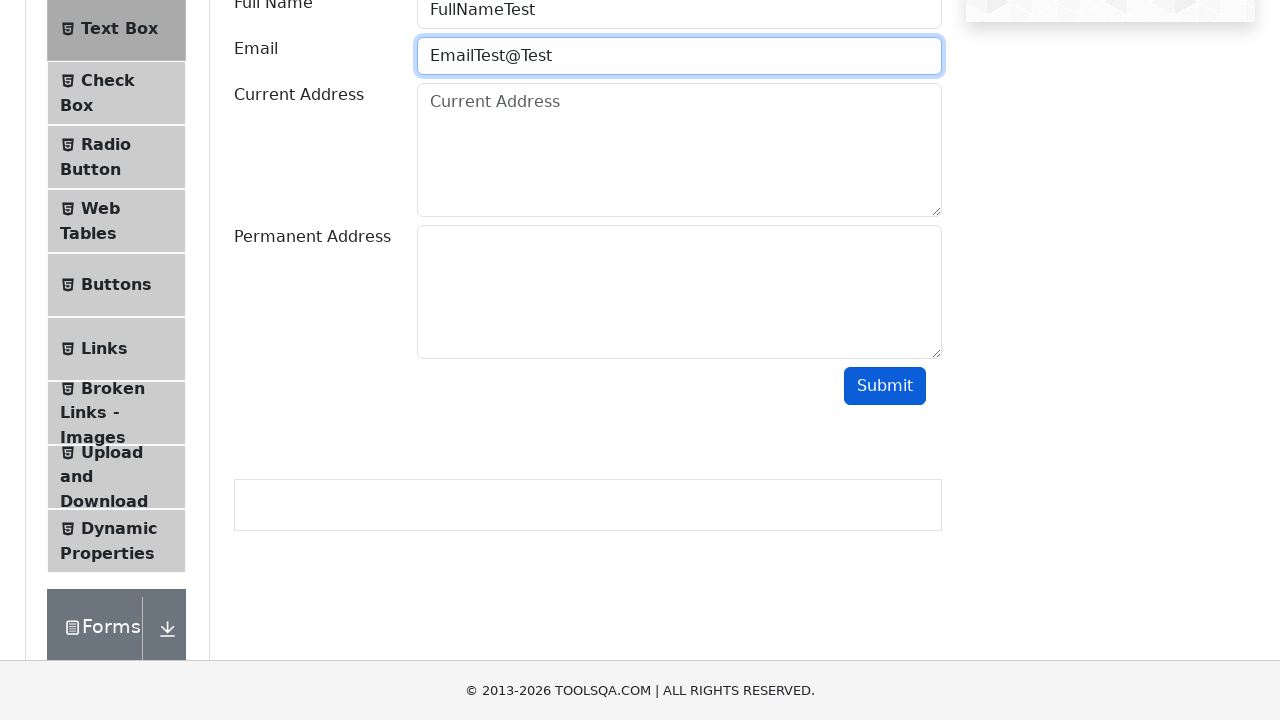

Clicked submit button with invalid email format 'EmailTest@Test' at (885, 386) on #submit
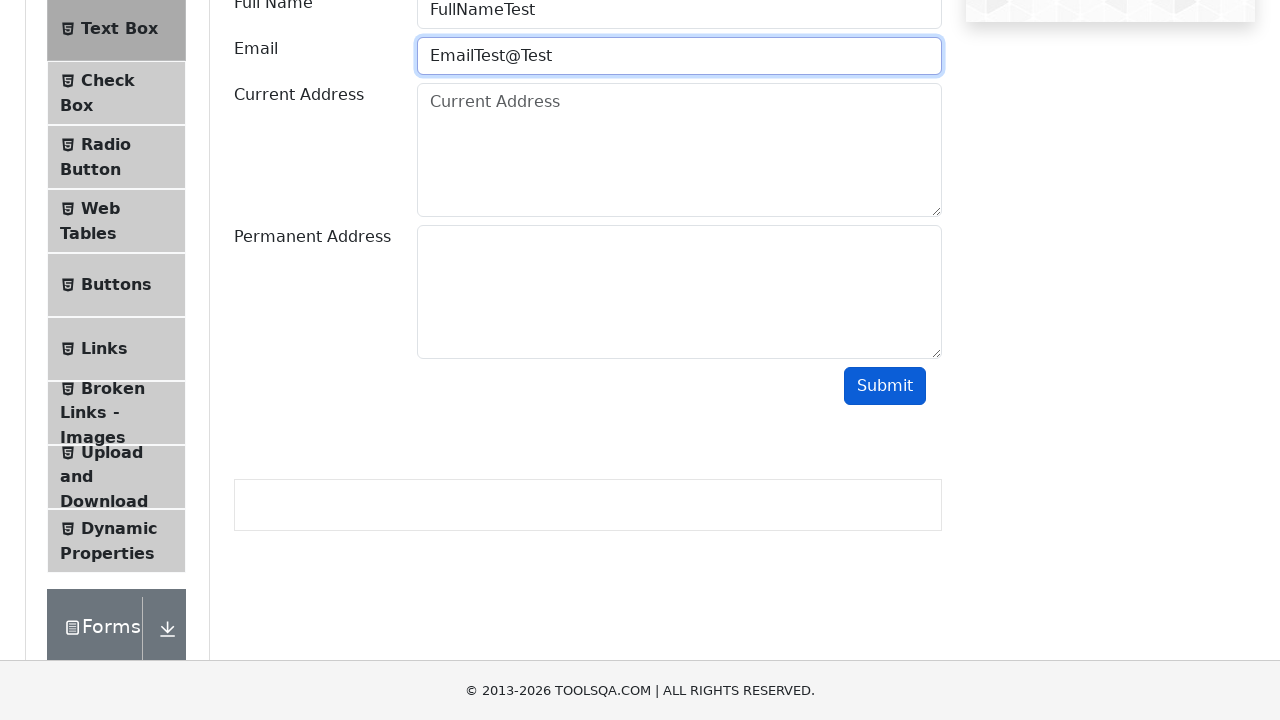

Cleared email field on #userEmail
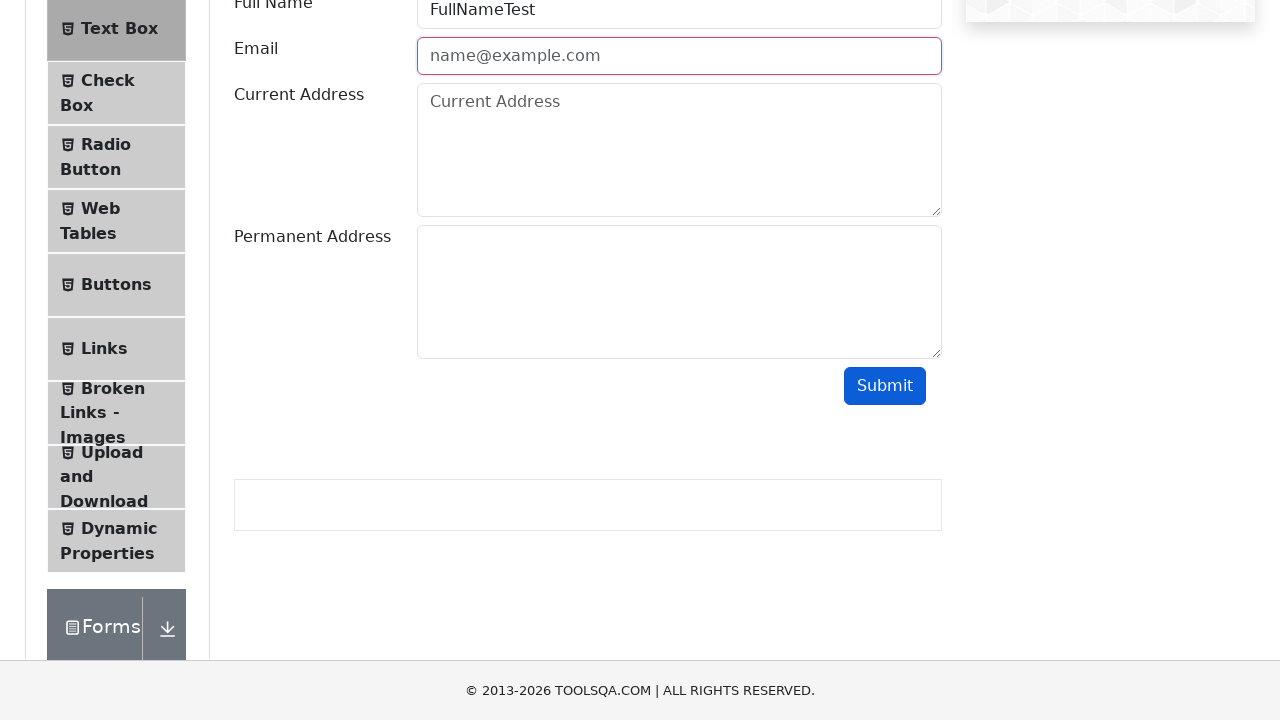

Filled email field with valid format 'EmailTest@Test.com' on #userEmail
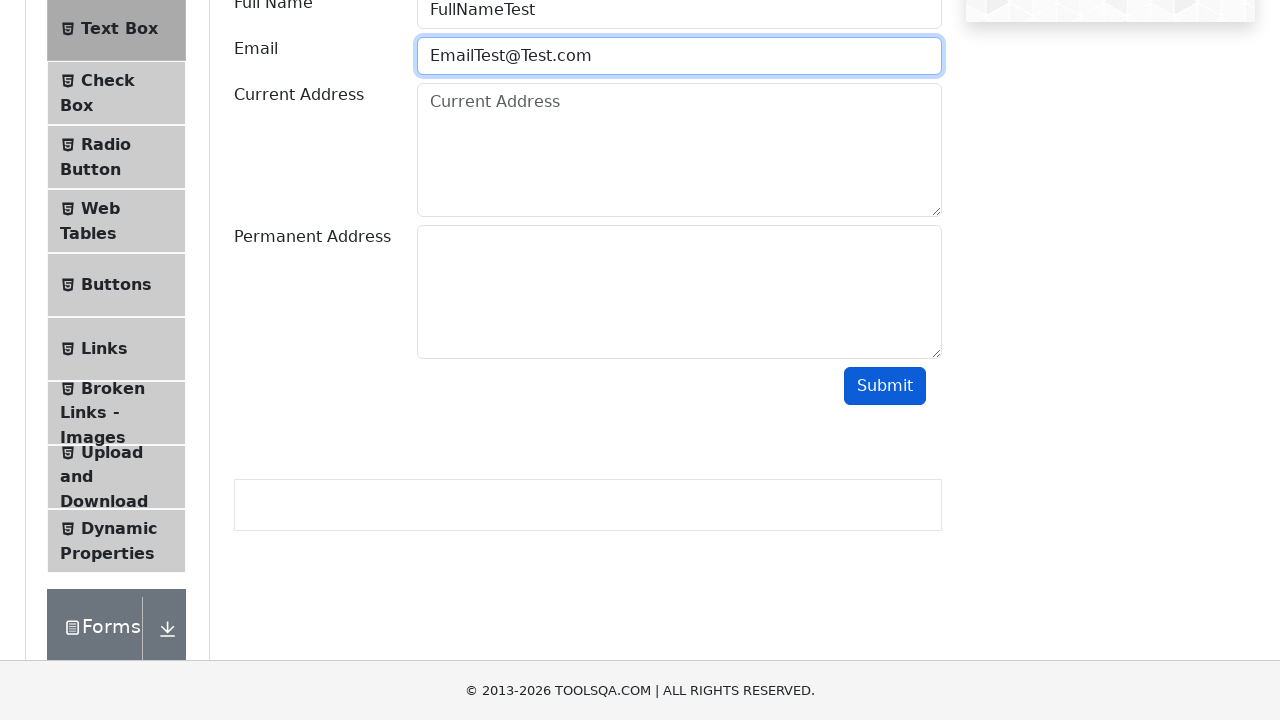

Filled current address field with 'CurrentAddressTest' on #currentAddress
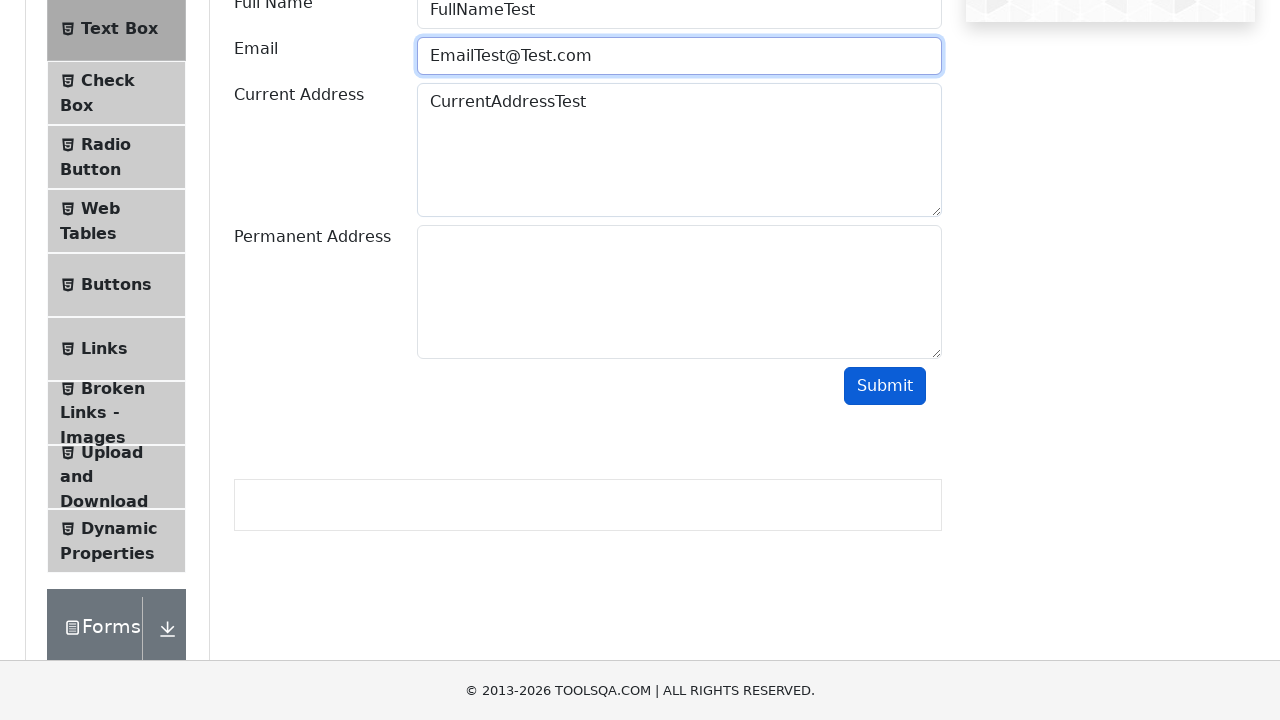

Filled permanent address field with 'PermanentAddressTest' on #permanentAddress
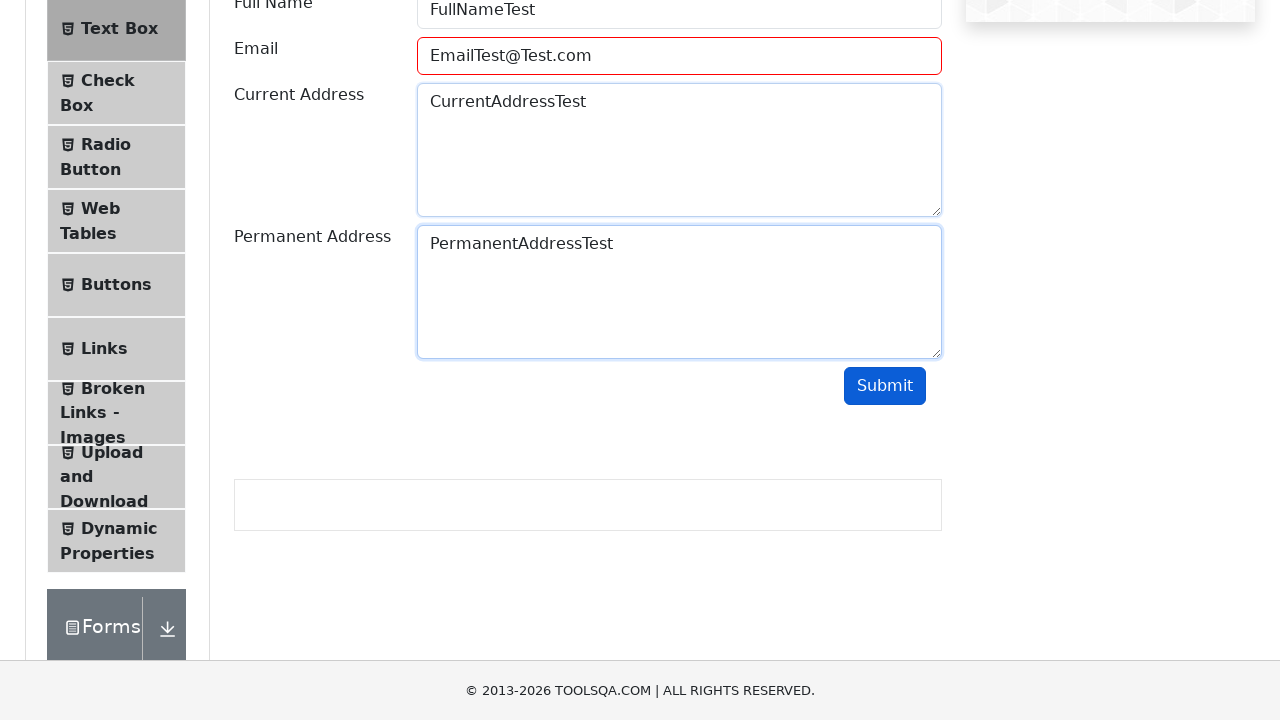

Clicked submit button with all form fields completed at (885, 386) on #submit
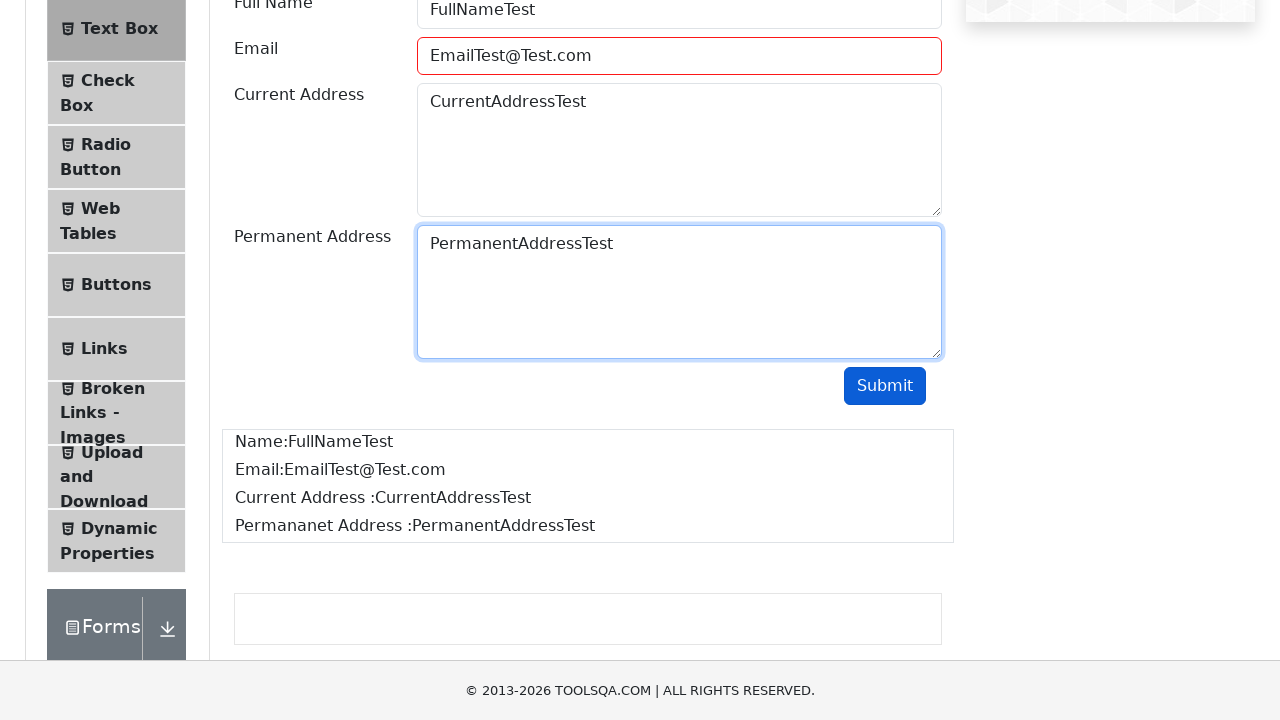

Form submission output appeared successfully
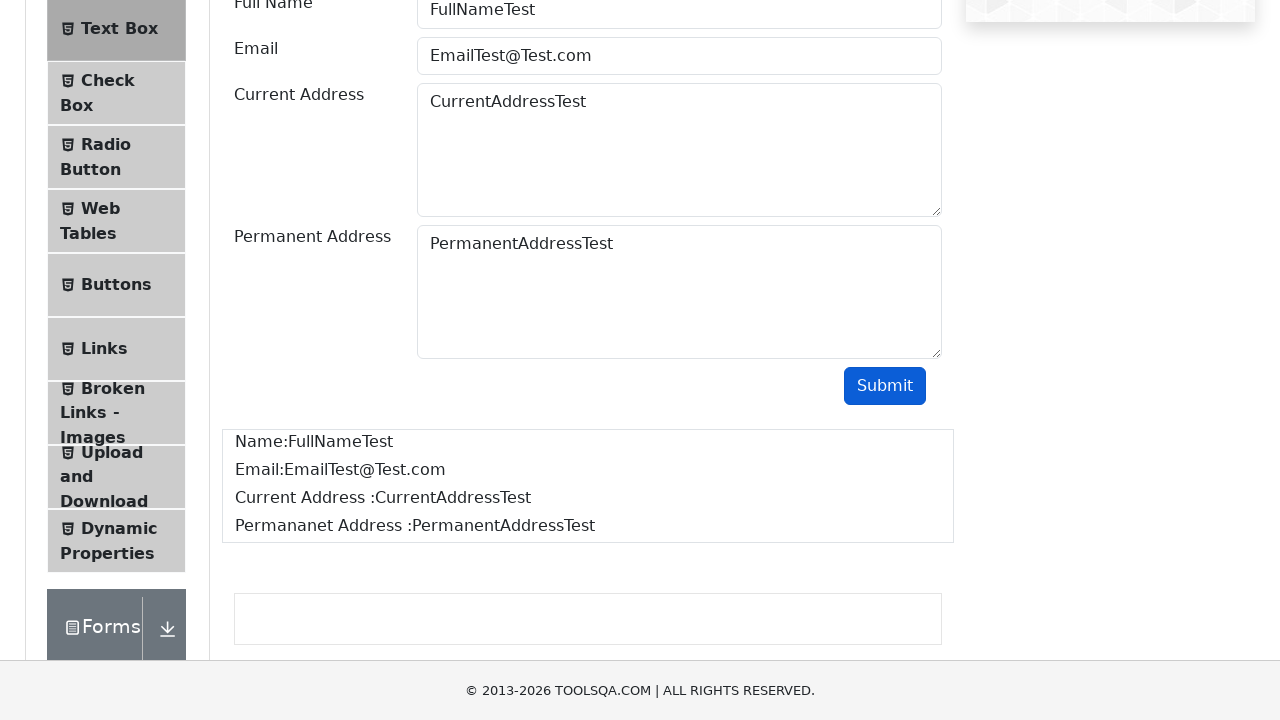

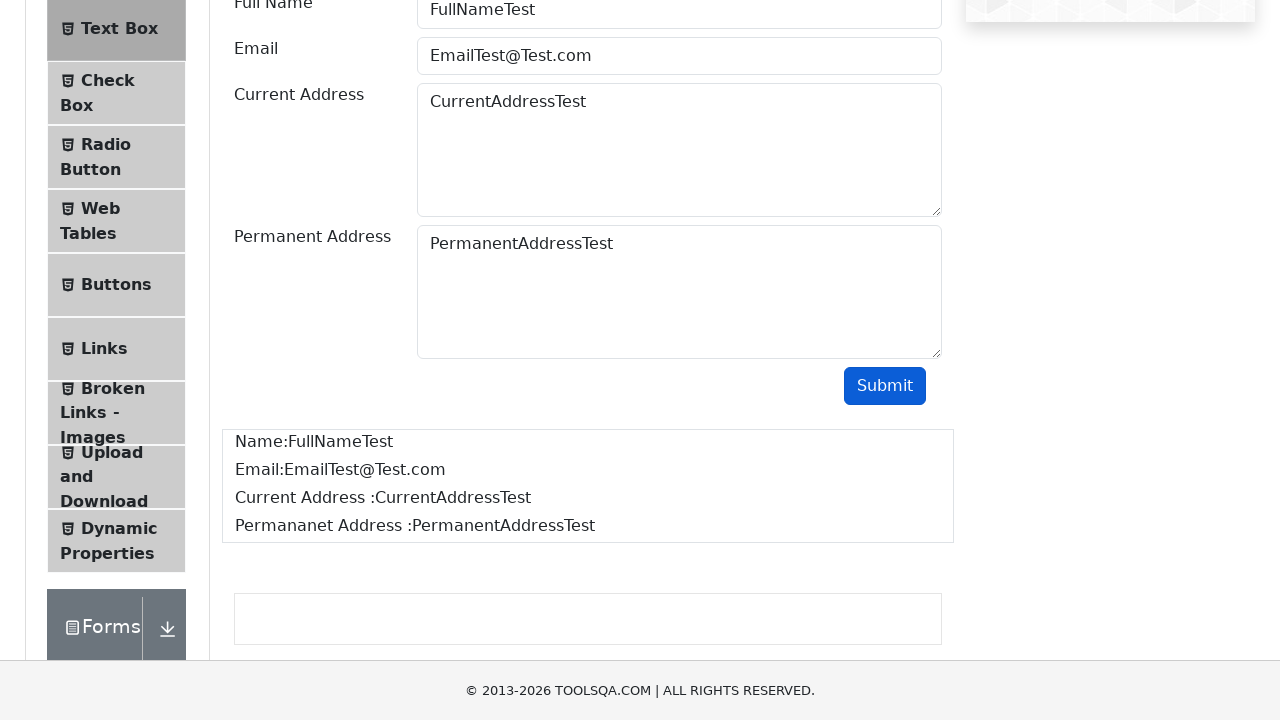